Validates that the website homepage has the correct title "HOME | Justin Kurdila"

Starting URL: https://www.justinkurdila.com

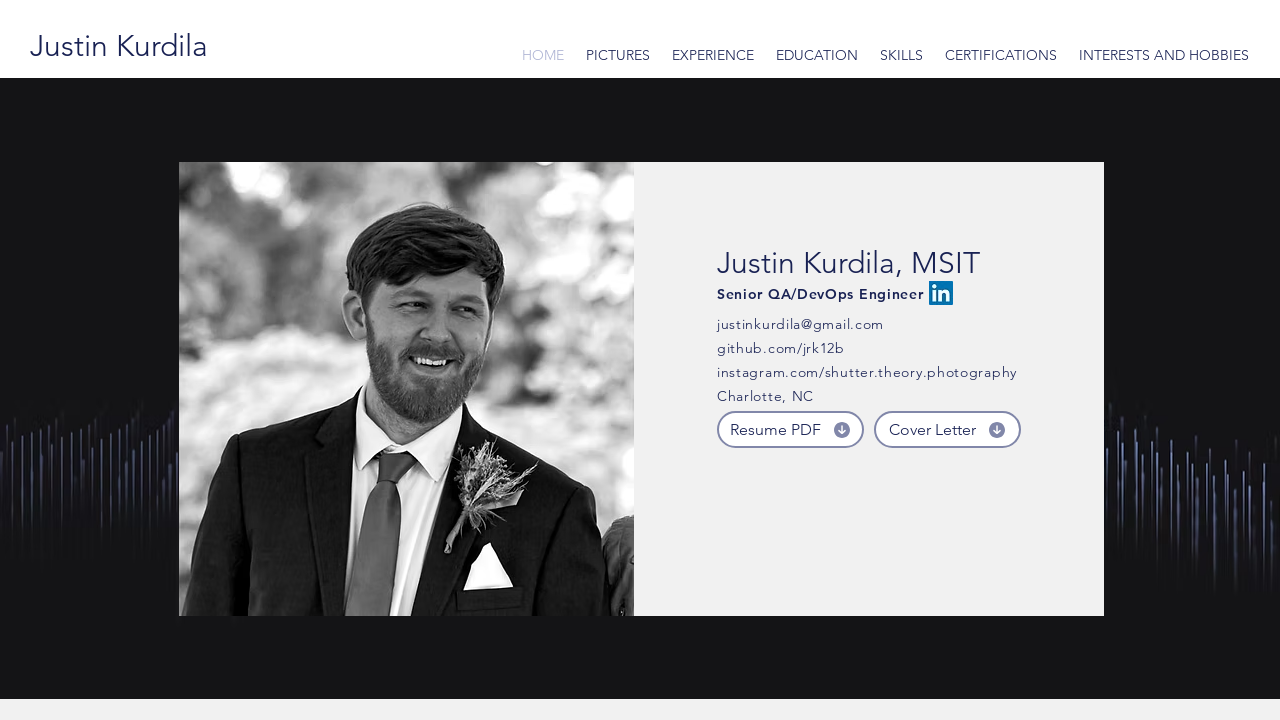

Navigated to https://www.justinkurdila.com
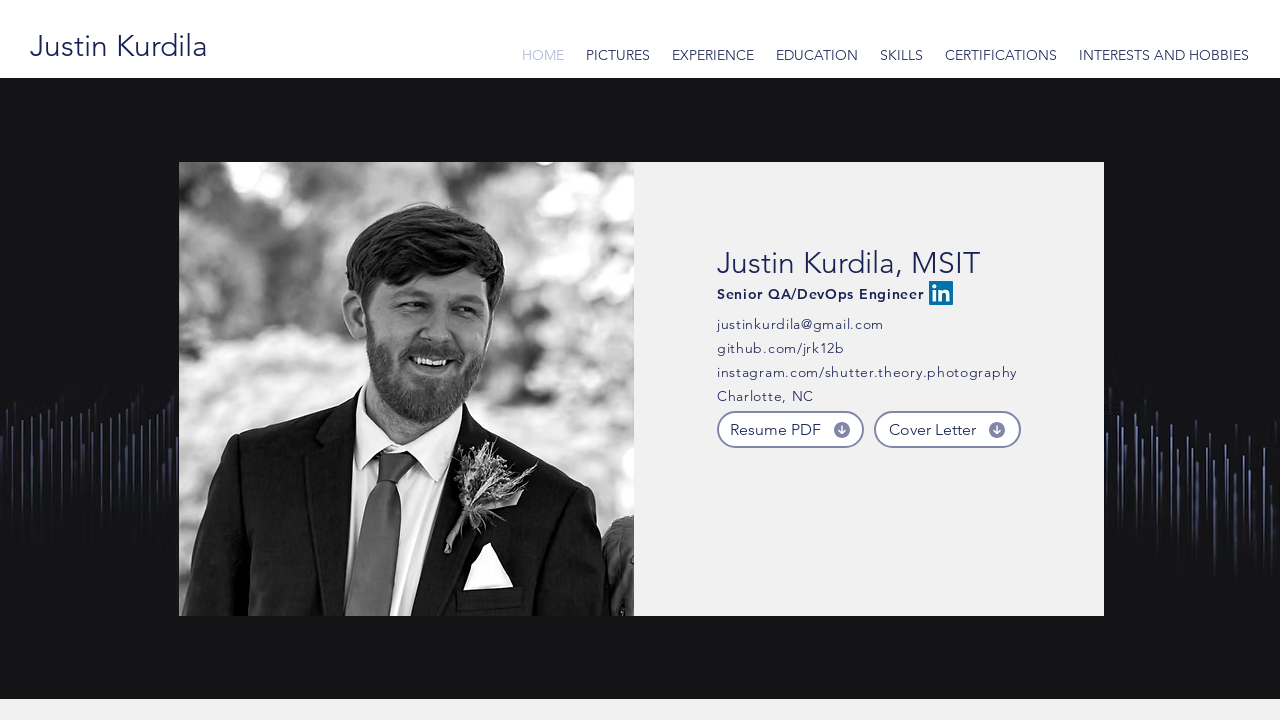

Verified page title is 'HOME | Justin Kurdila'
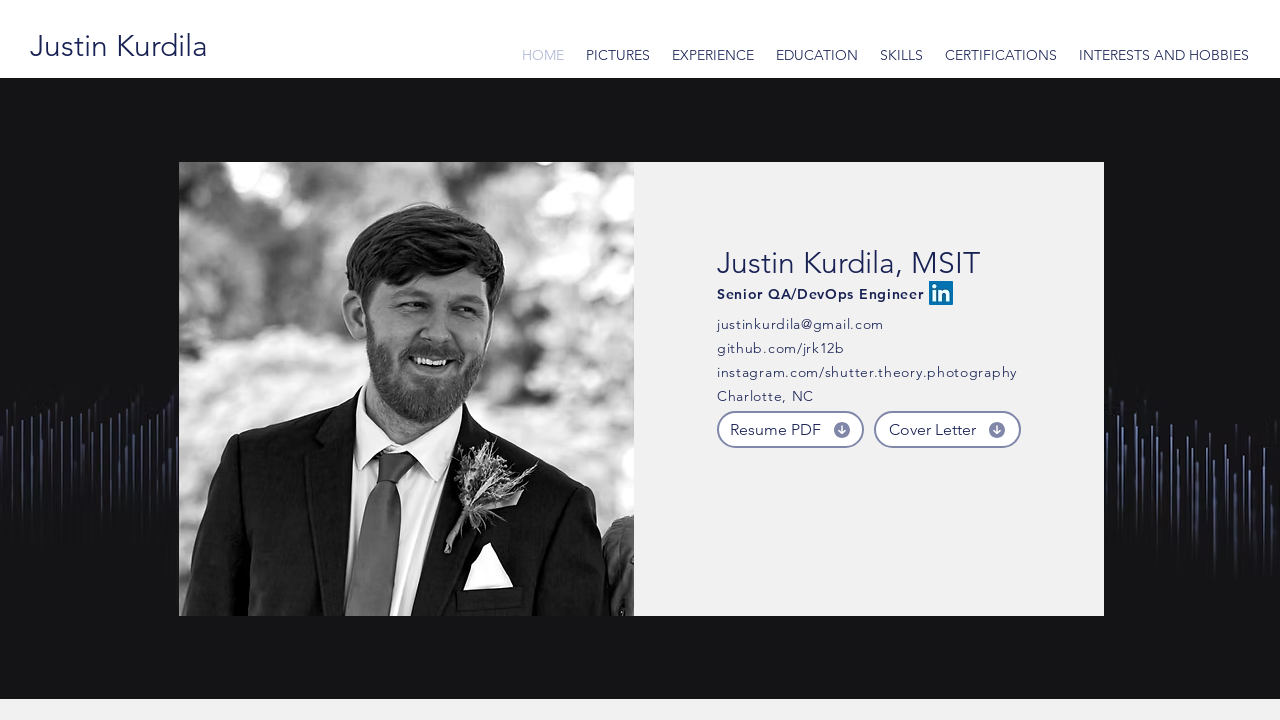

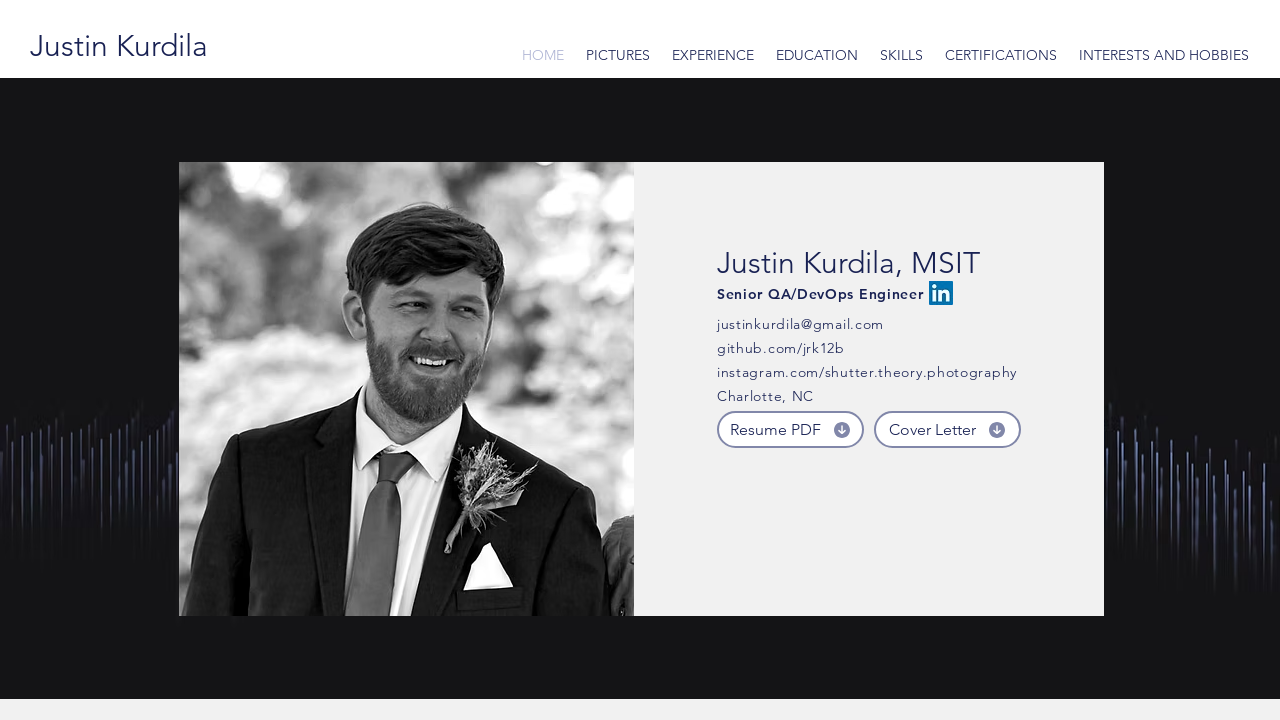